Tests displaying growl notifications on a page by injecting jQuery, jQuery Growl library, and styles, then triggering notification messages to appear on the page.

Starting URL: http://the-internet.herokuapp.com

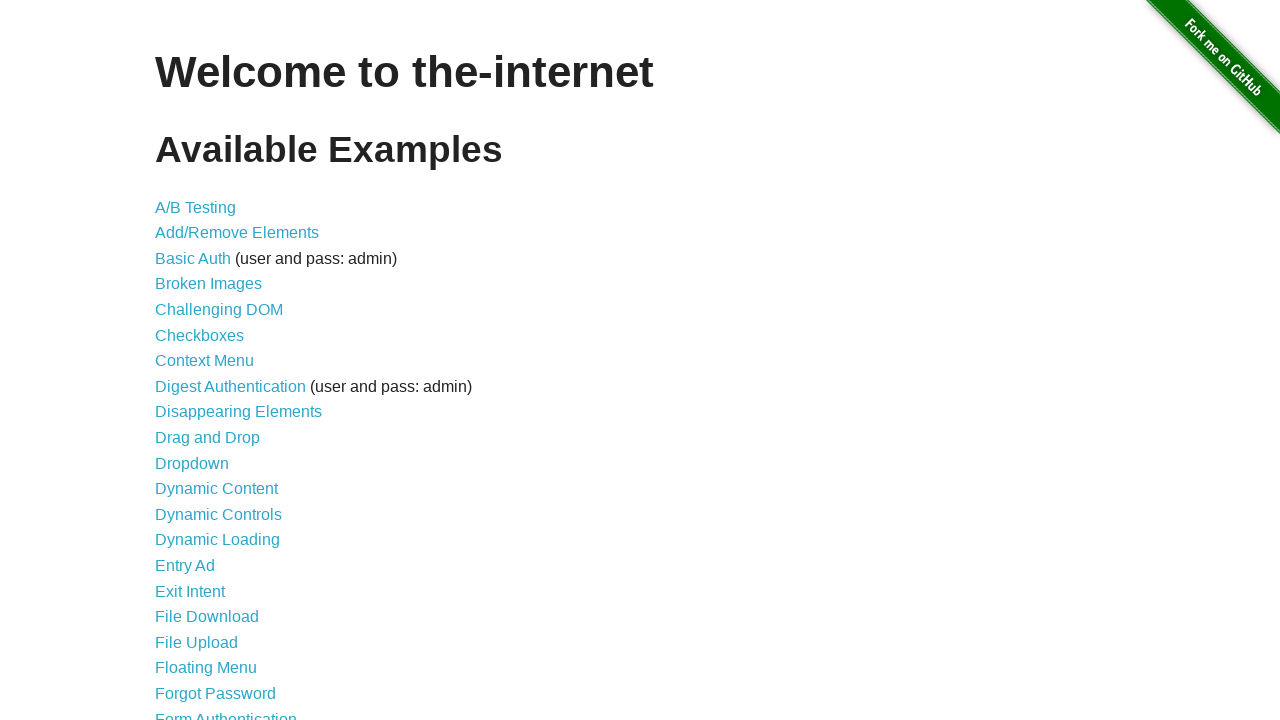

Navigated to the-internet.herokuapp.com
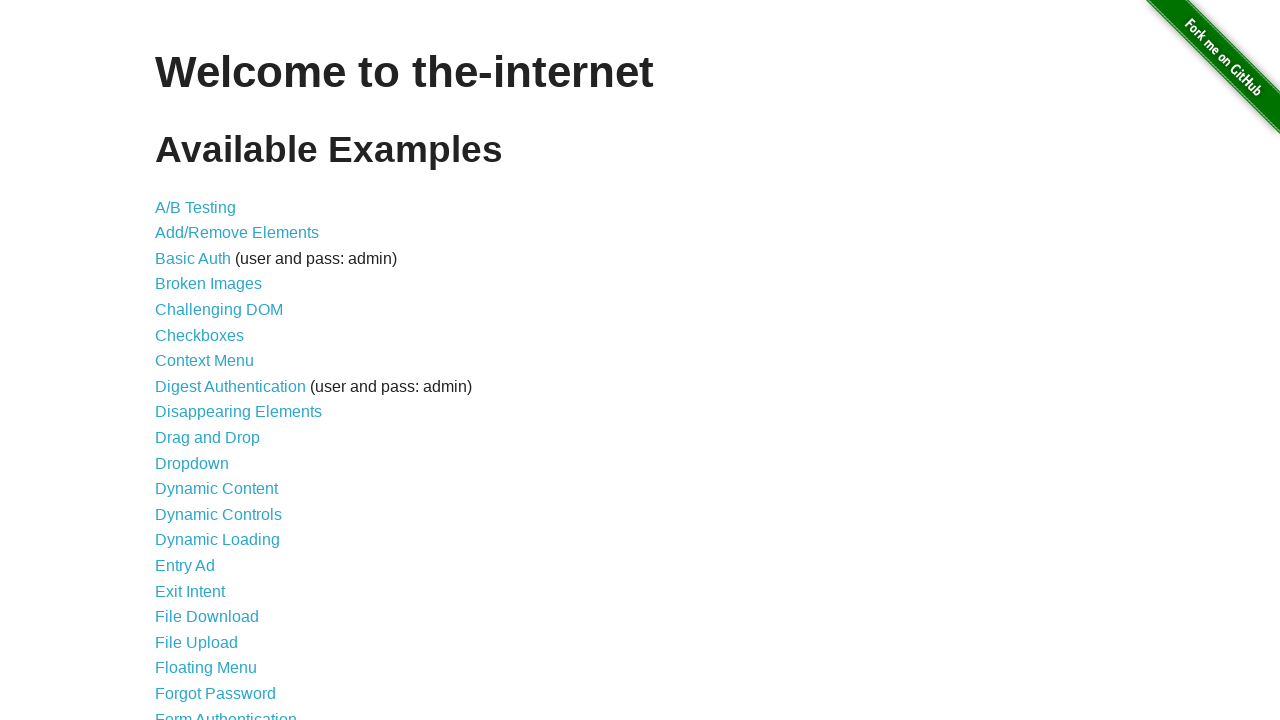

Injected jQuery library onto the page
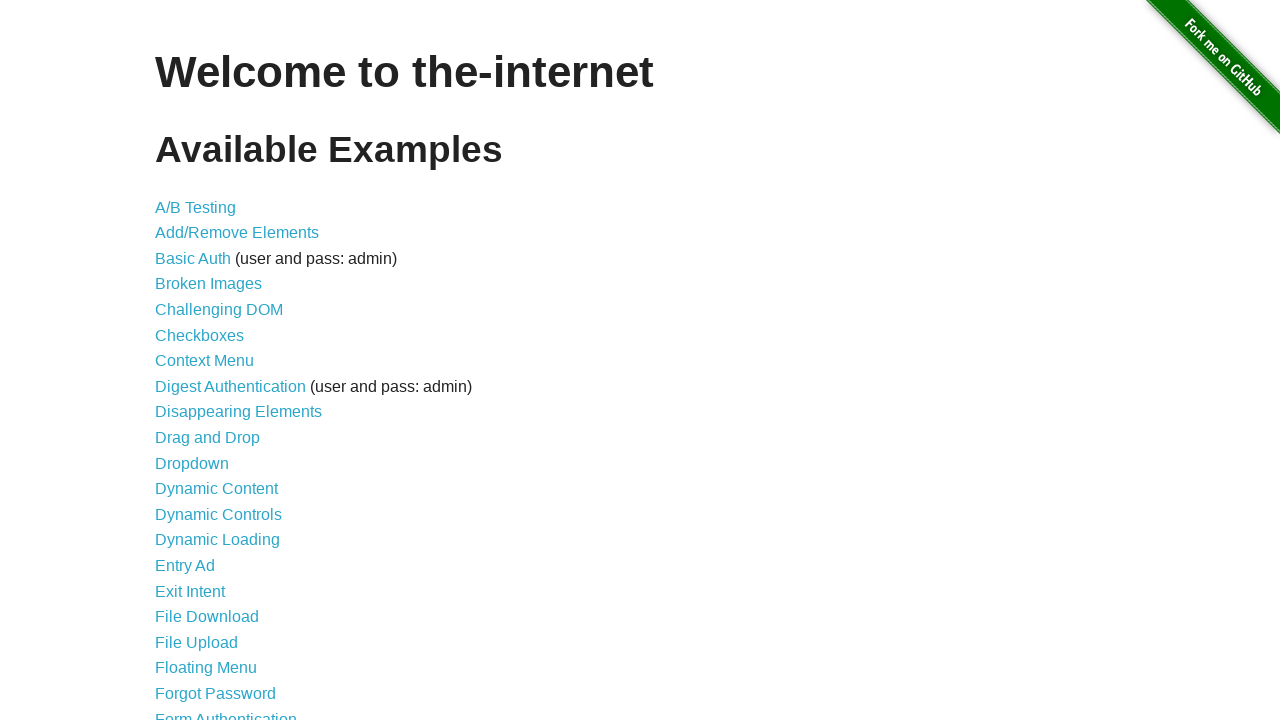

Loaded jQuery Growl library
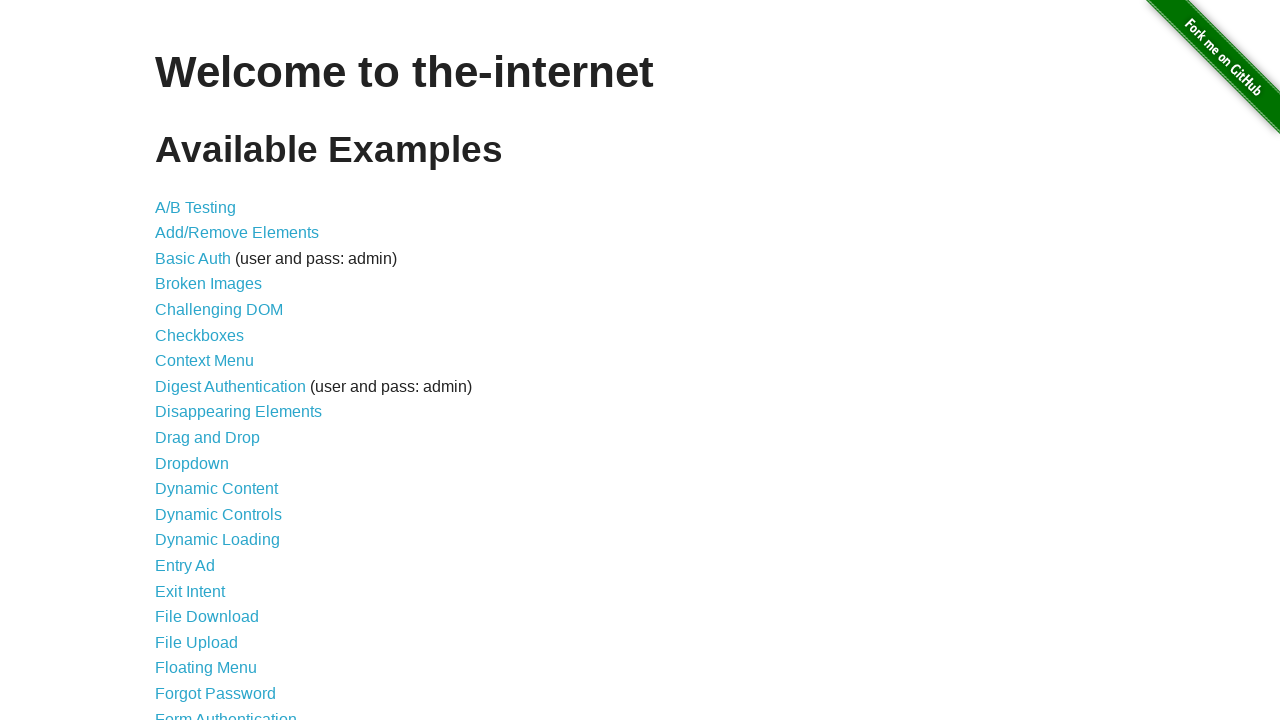

Injected jQuery Growl CSS styles
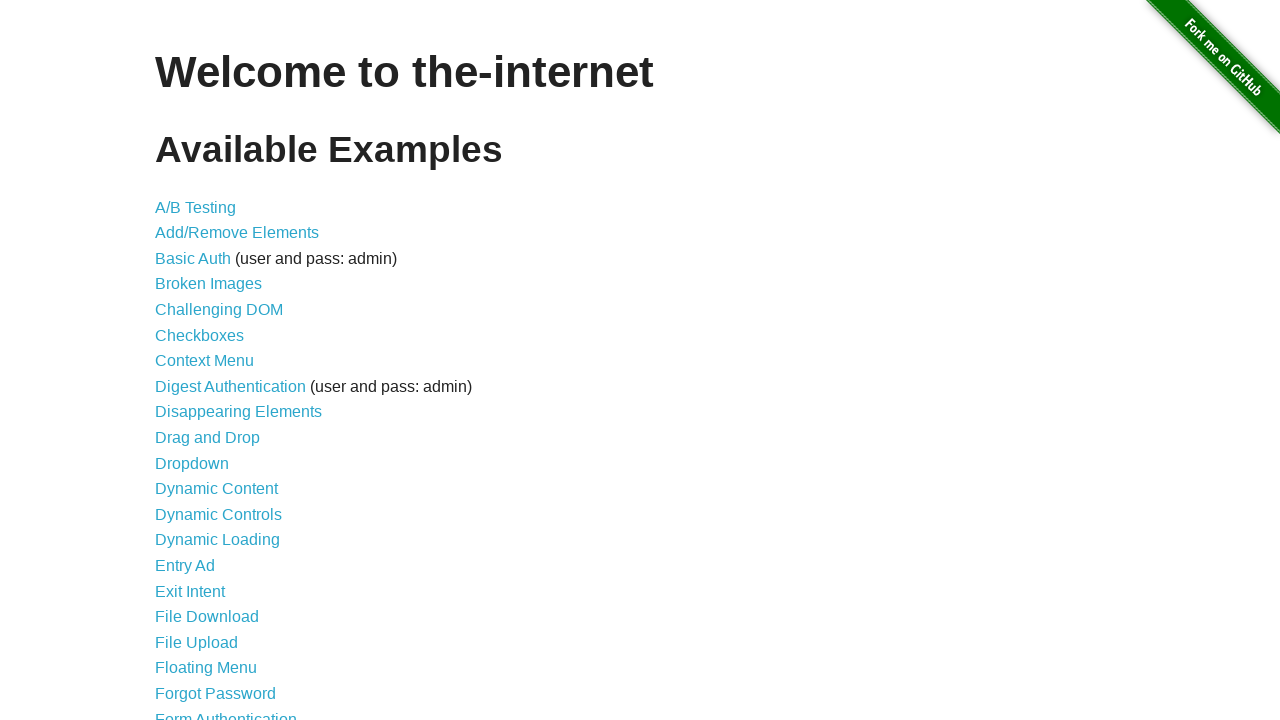

Waited 1 second for scripts to load
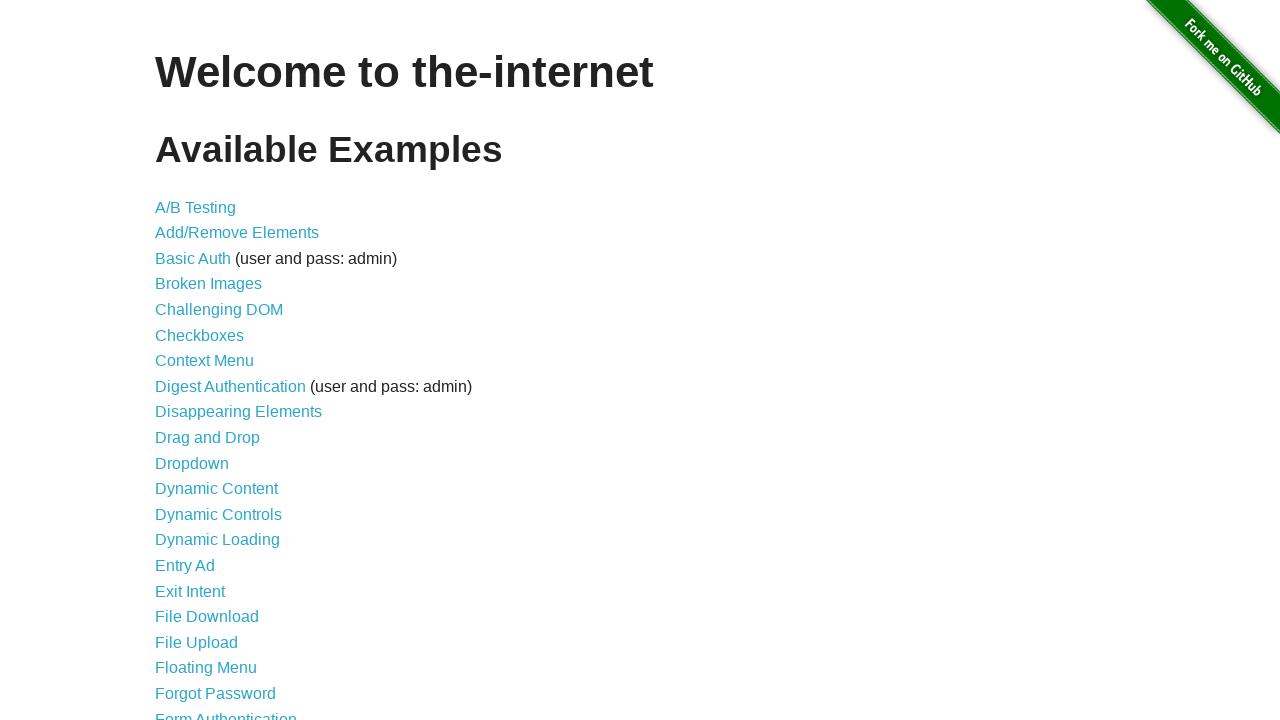

Triggered growl notification with title 'GET' and message '/'
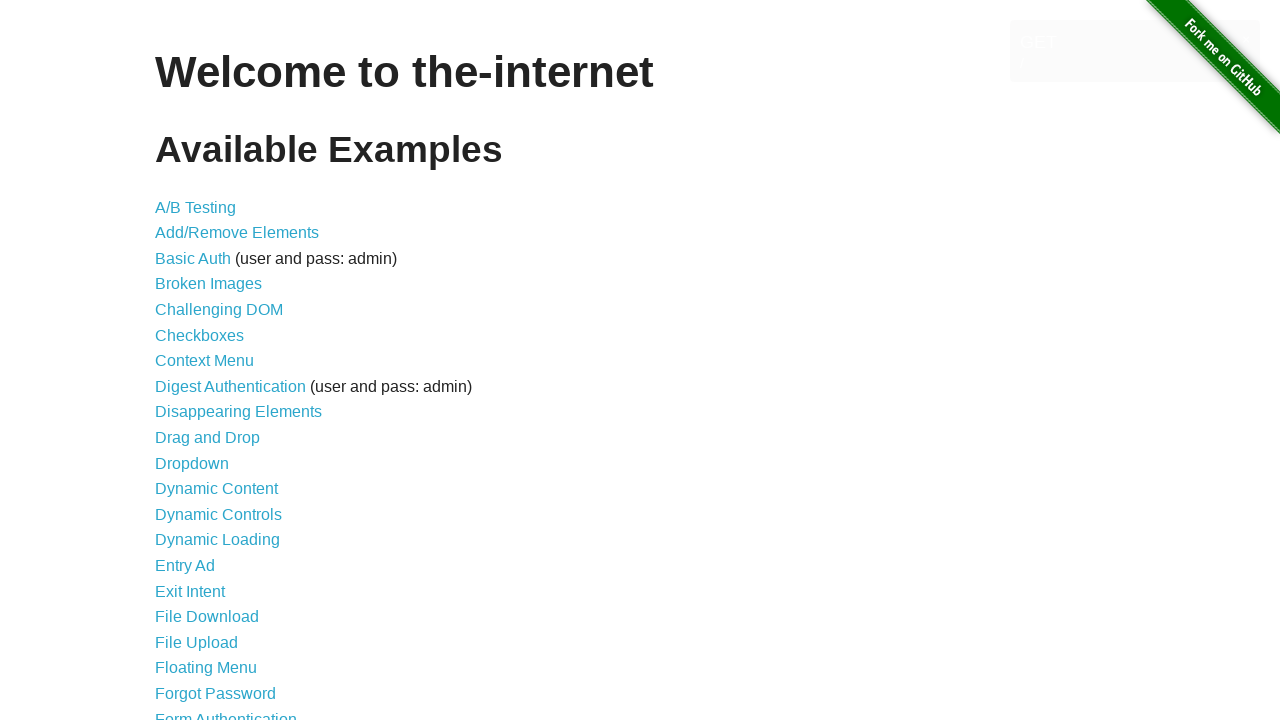

Triggered error growl notification
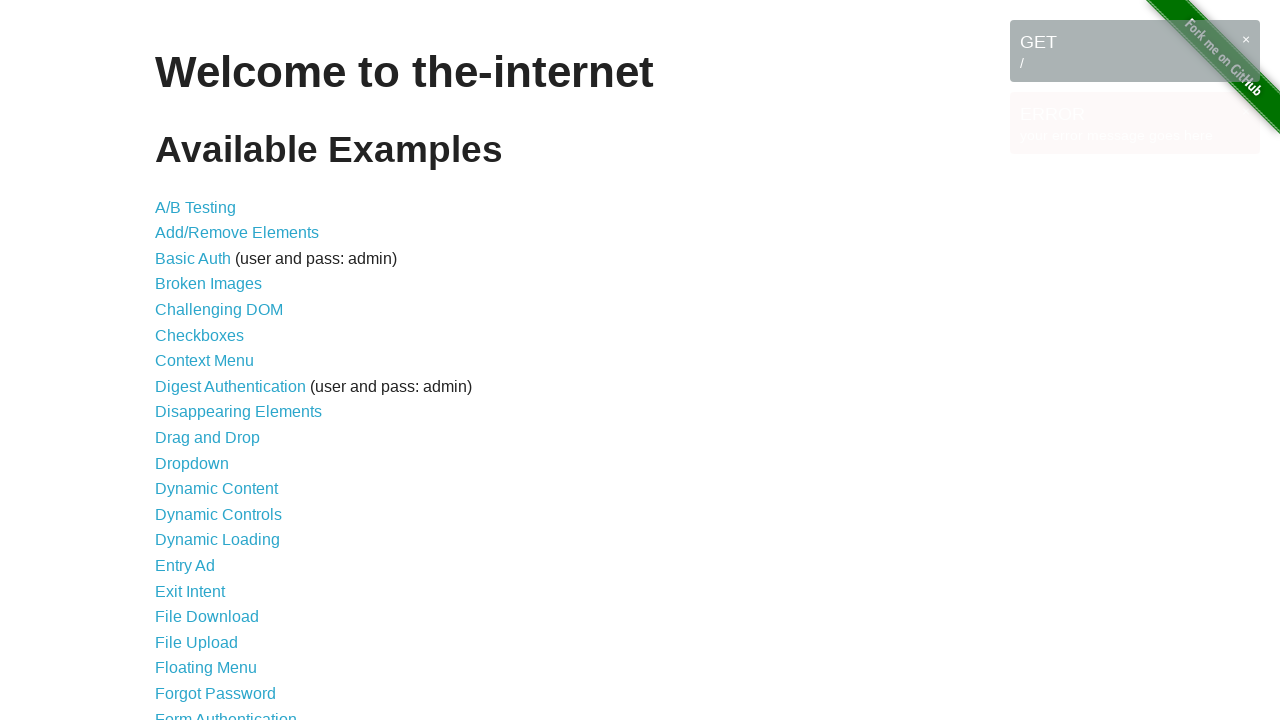

Triggered notice growl notification
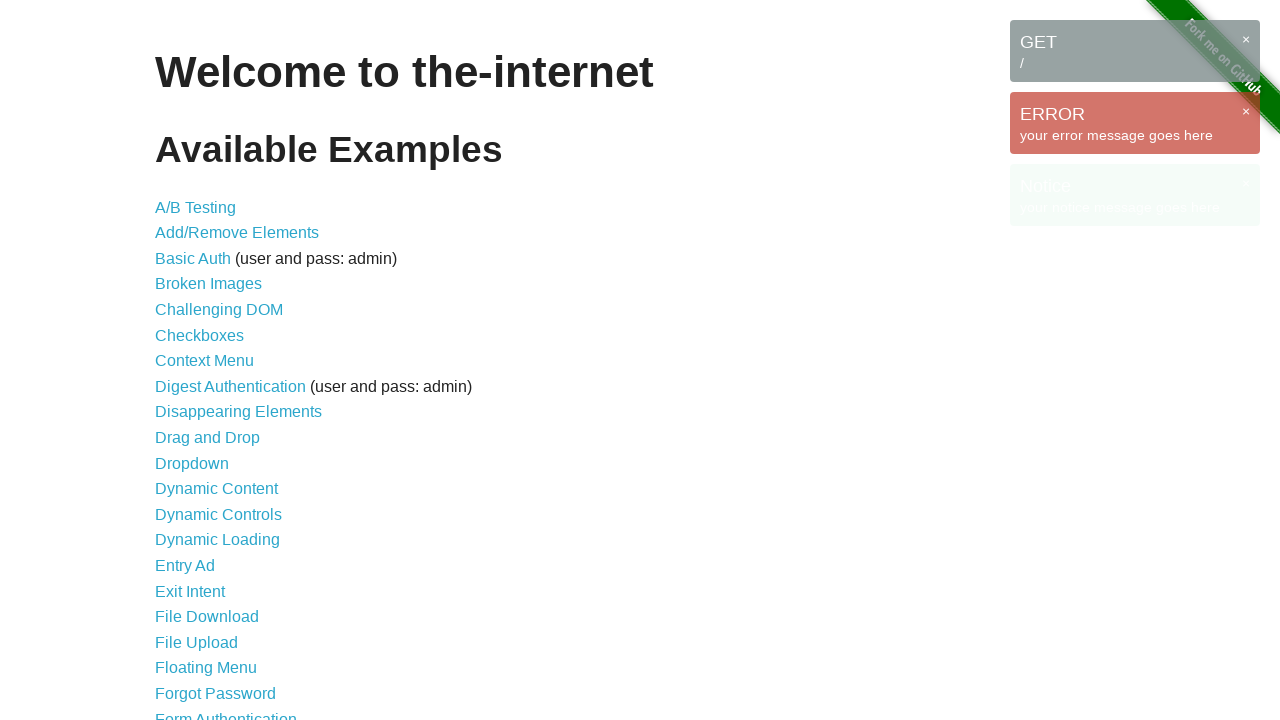

Triggered warning growl notification
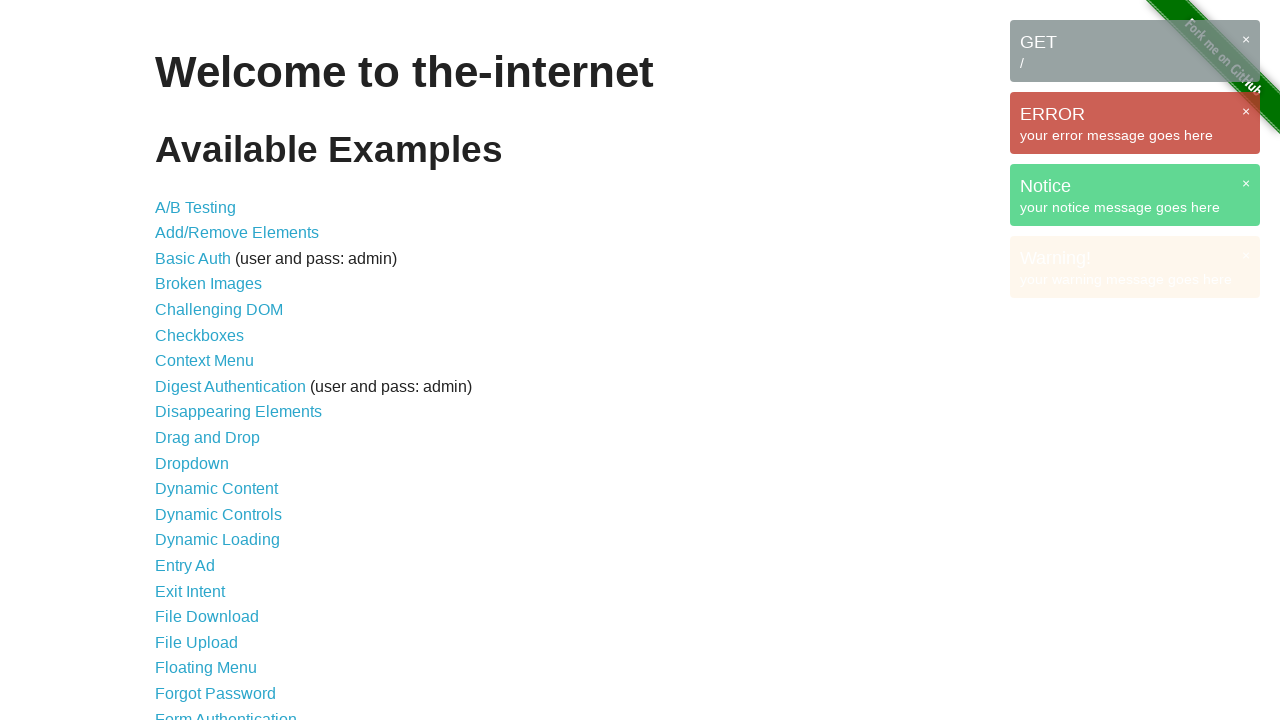

Waited 3 seconds to observe growl notifications on page
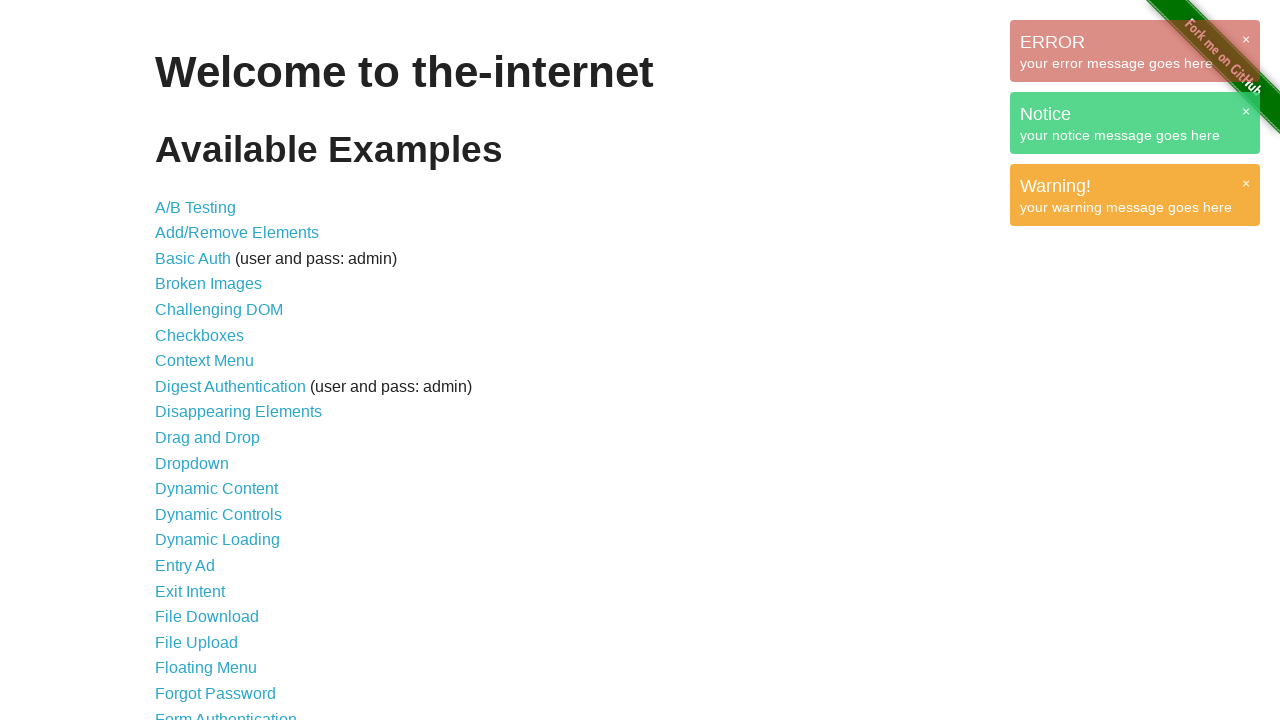

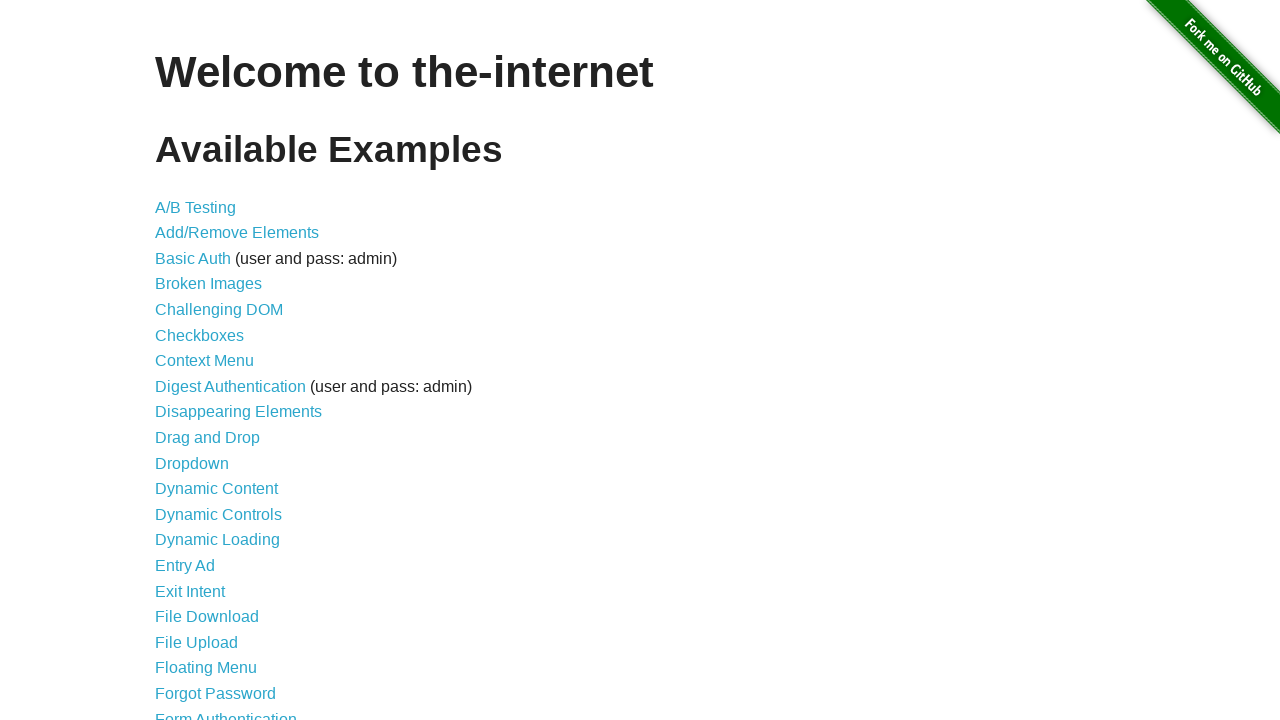